Tests checkbox interaction on a practice form by scrolling to the hobbies section and clicking the "Sports" checkbox, handling potential click interception by clicking the label instead.

Starting URL: https://demoqa.com/automation-practice-form

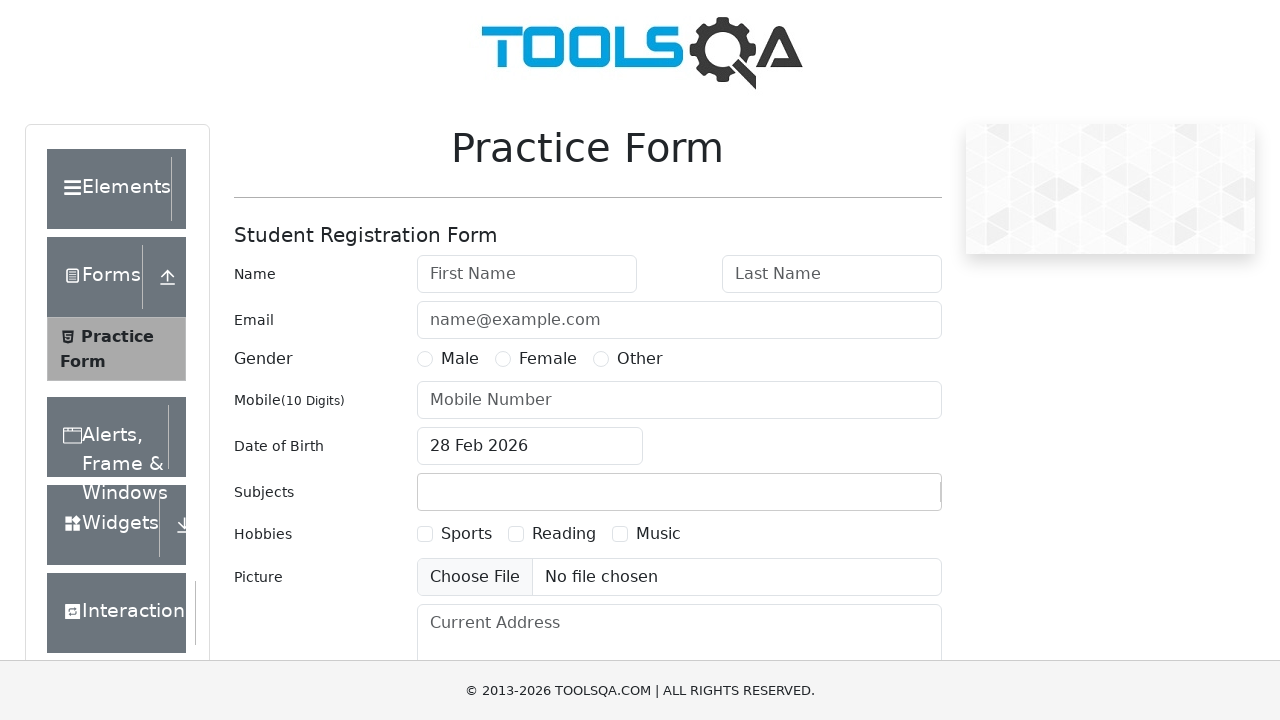

Scrolled down 250 pixels to reveal hobbies section
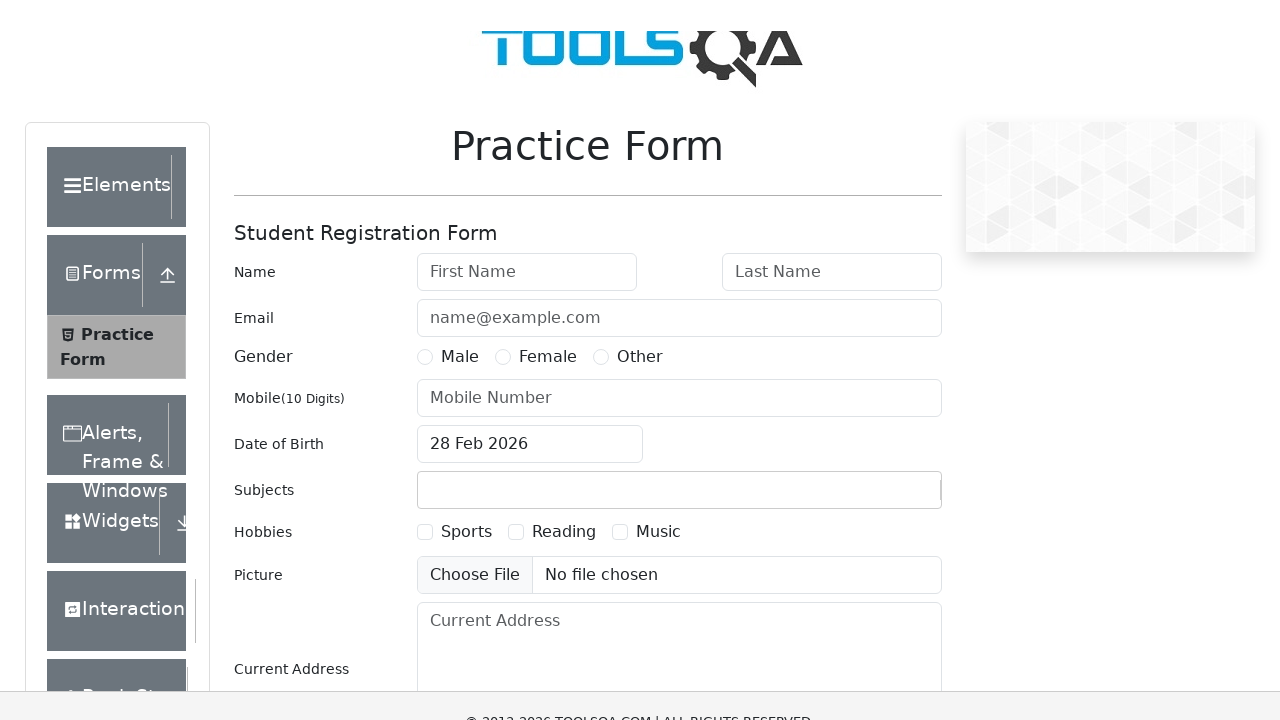

Clicked Sports checkbox label to select it at (466, 284) on label[for='hobbies-checkbox-1']
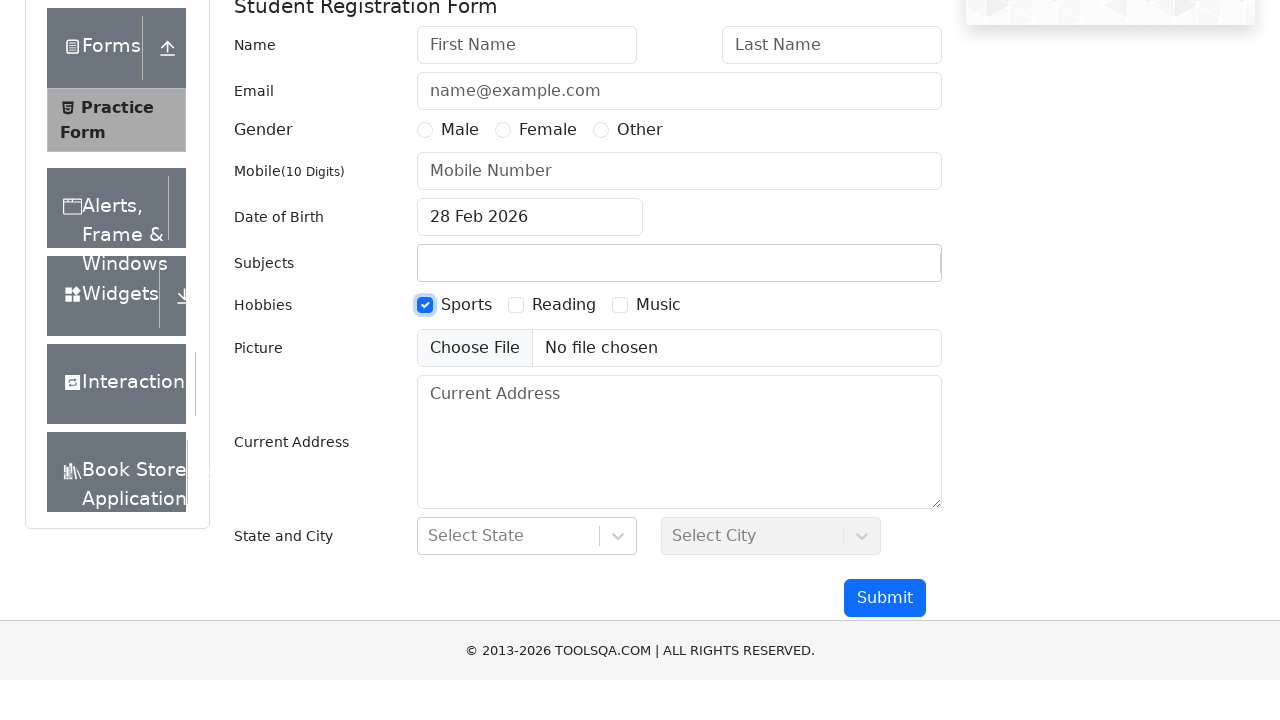

Verified Sports checkbox is visible
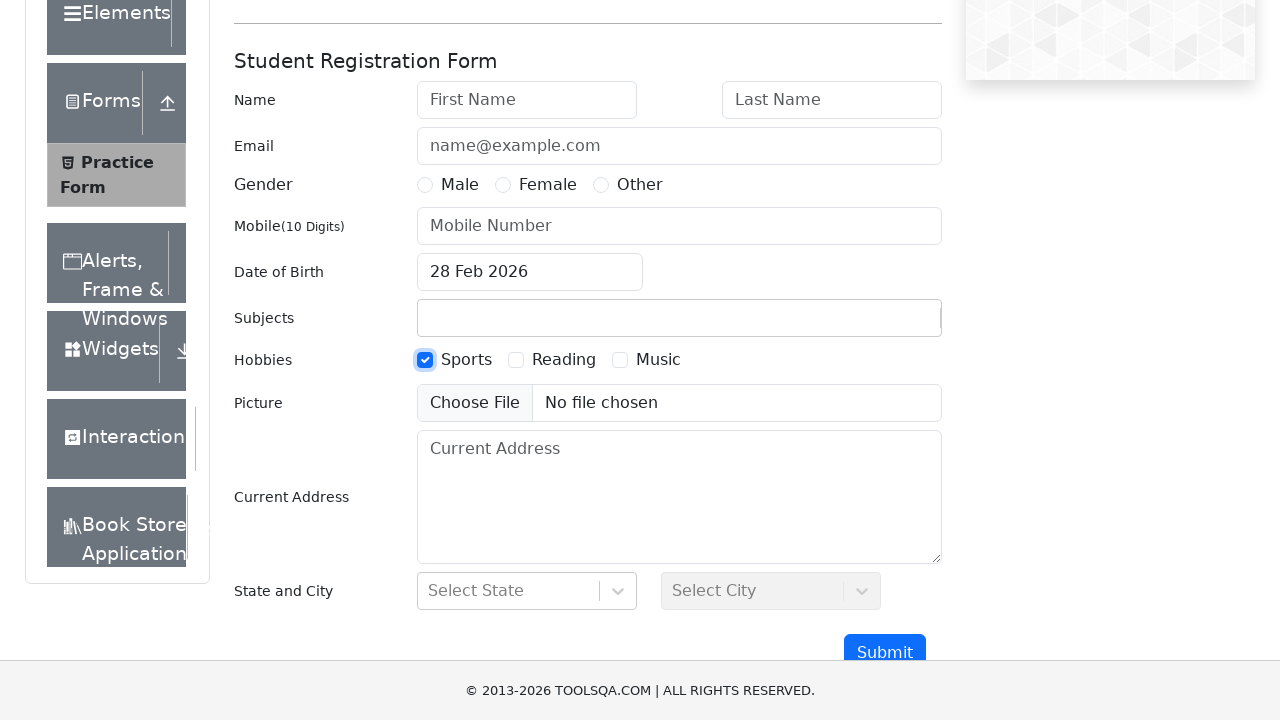

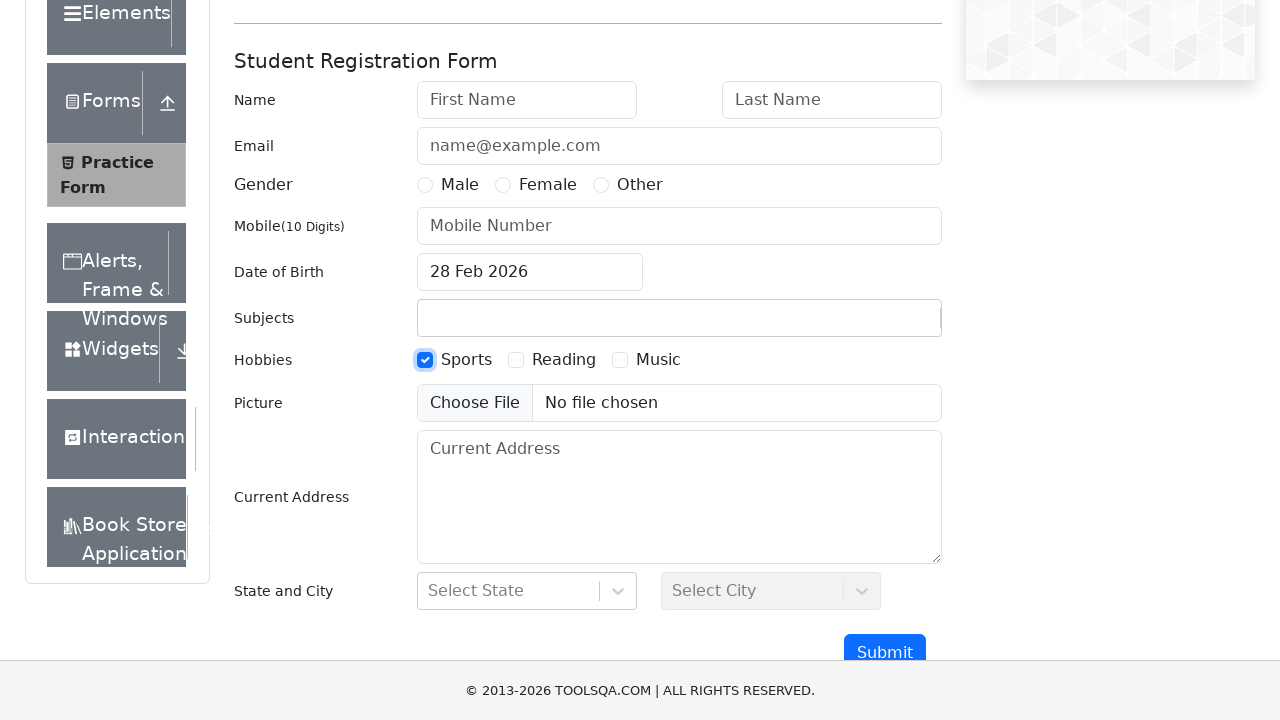